Navigates to the Show HN page and verifies the URL is correct

Starting URL: https://news.ycombinator.com

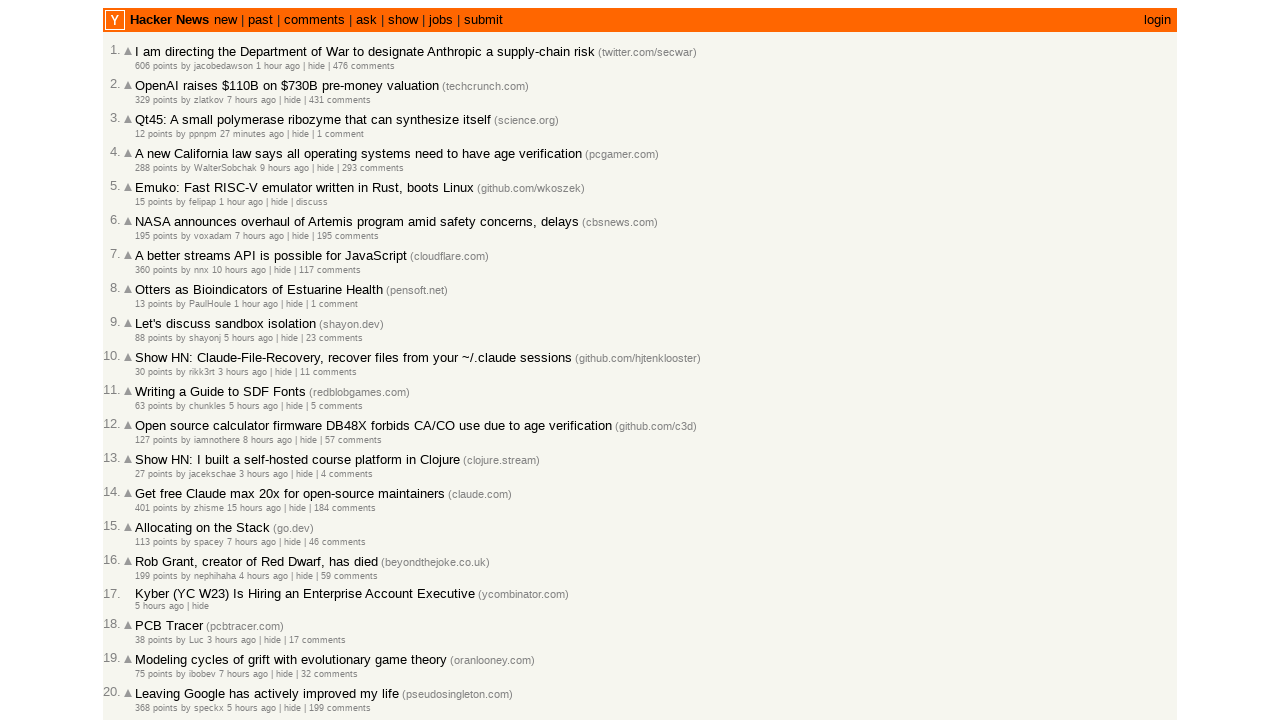

Clicked the 'show' link in the header at (403, 20) on a:has-text('show')
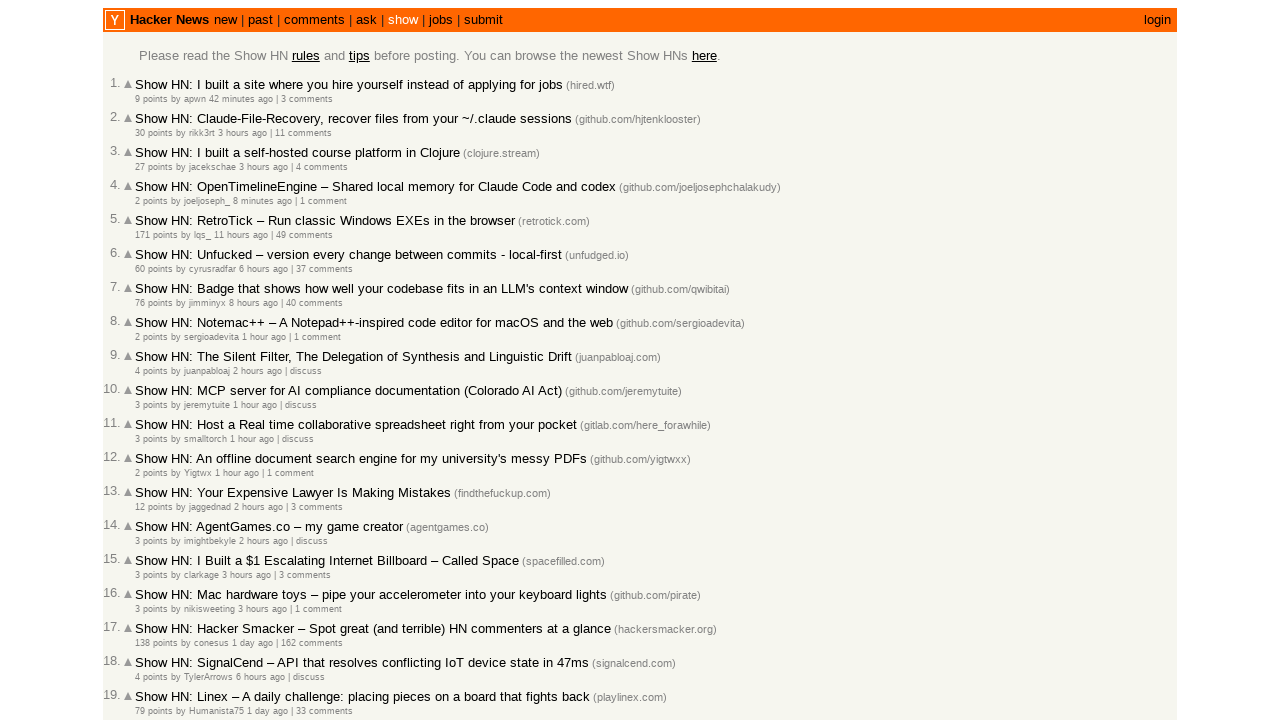

Waited for URL to change to Show HN page
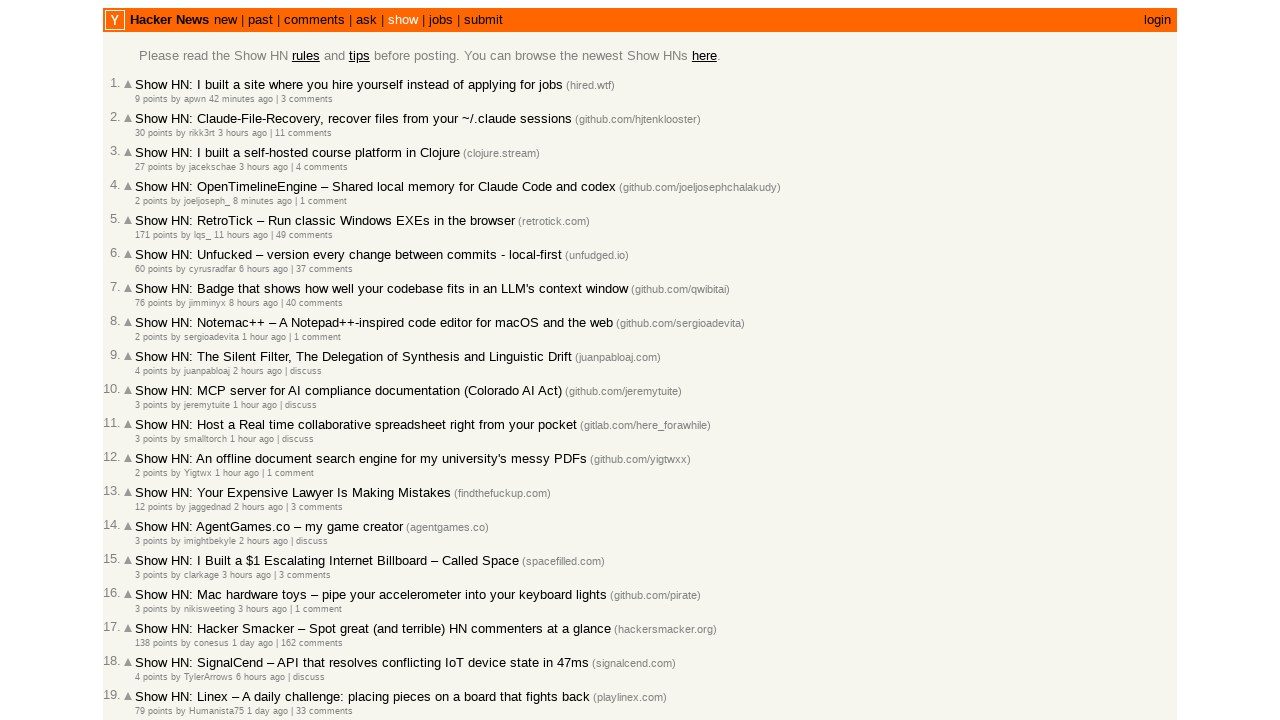

Verified that 'show' is present in the current URL
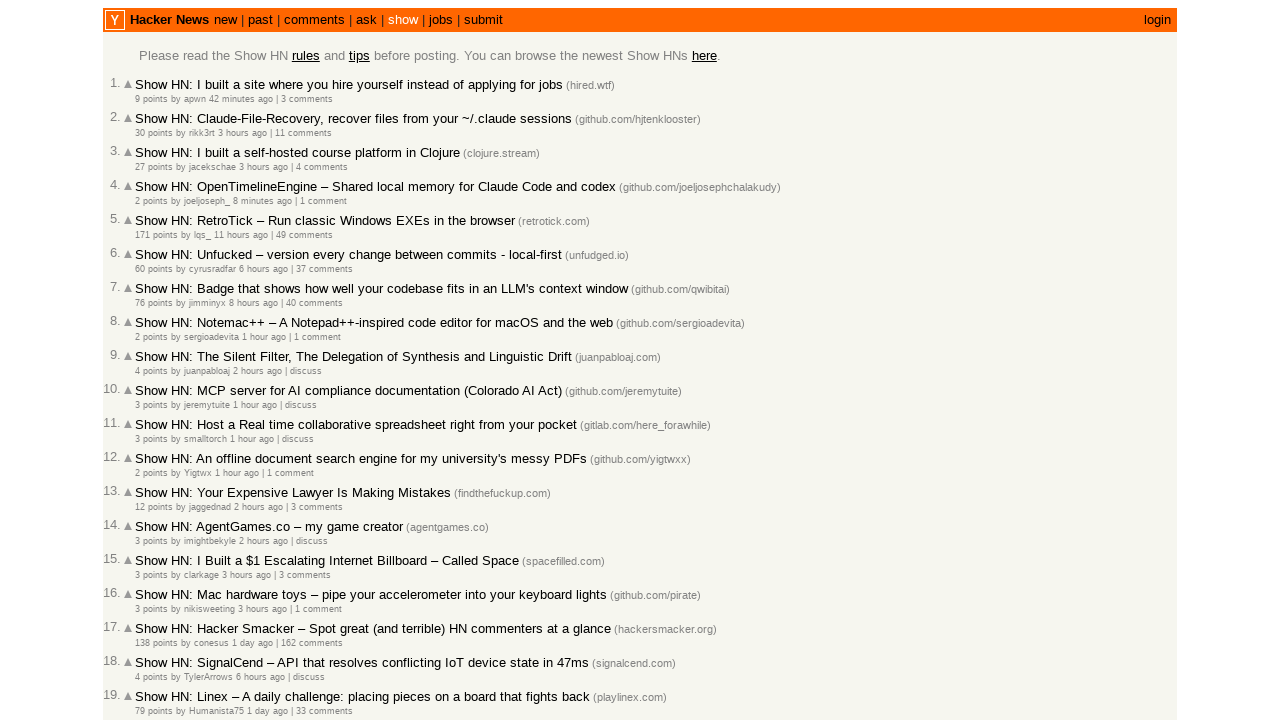

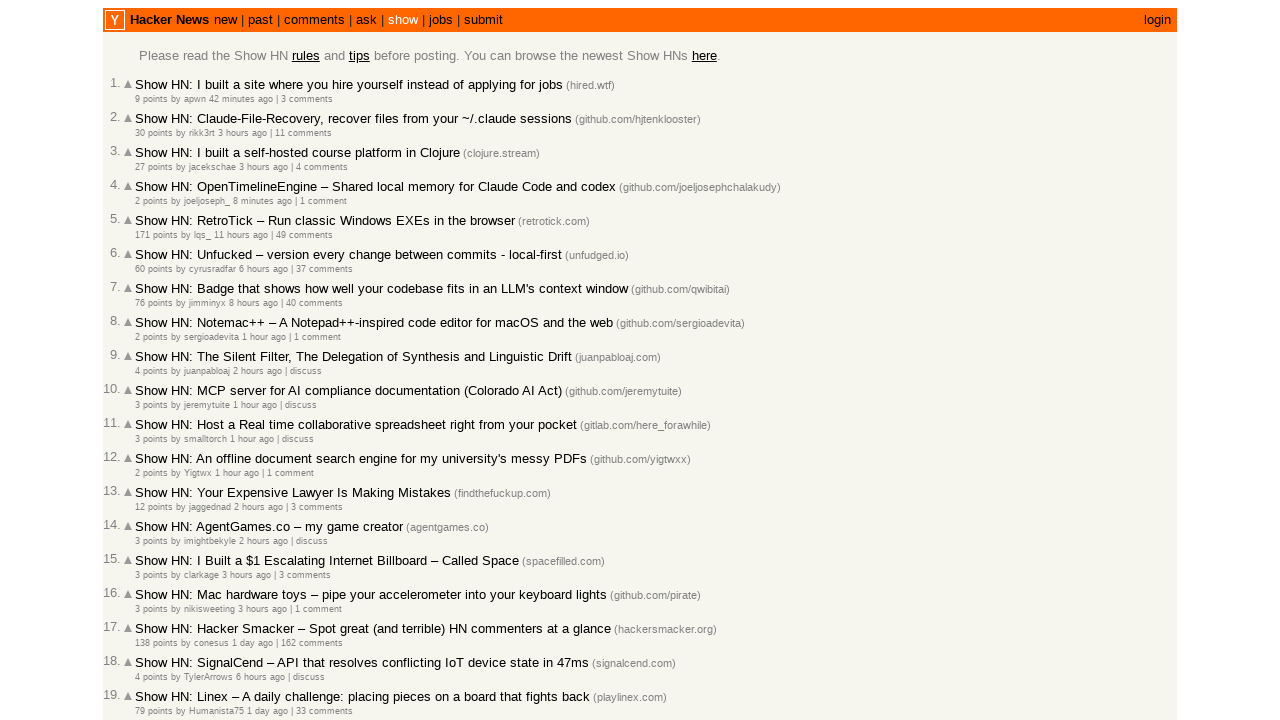